Navigates to Flipkart homepage and waits for images to load on the page

Starting URL: https://www.flipkart.com/

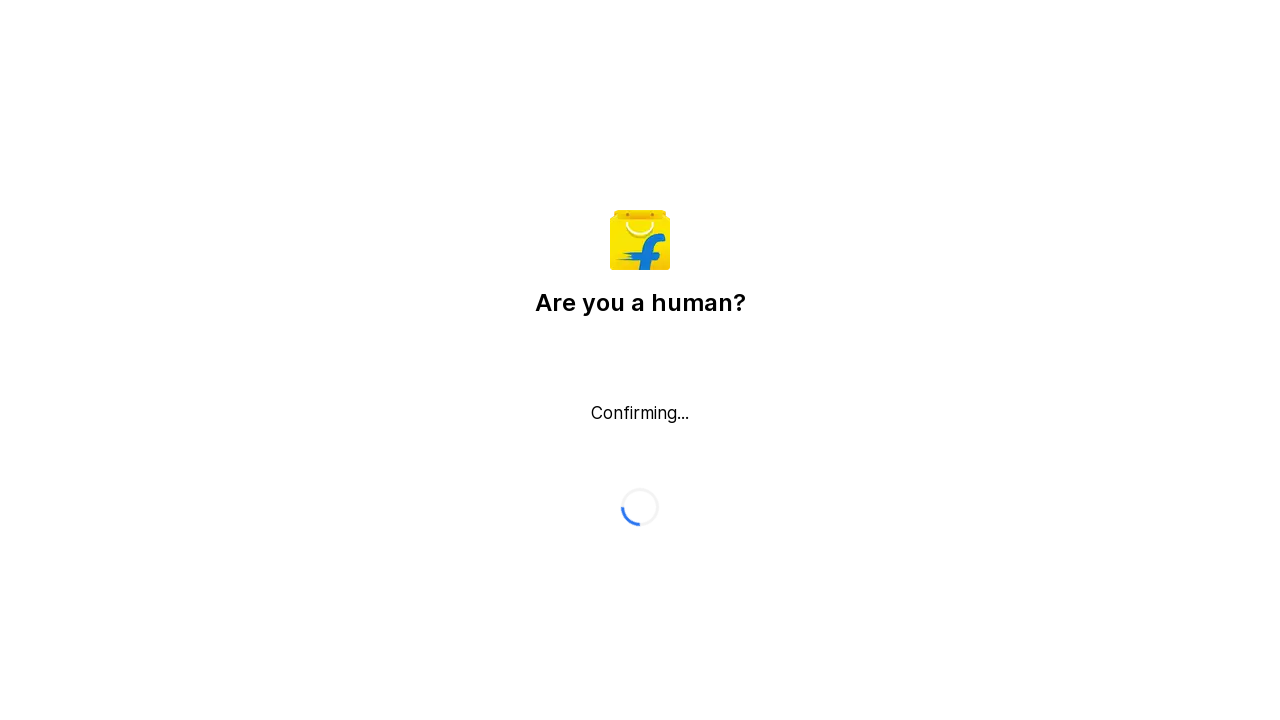

Navigated to Flipkart homepage
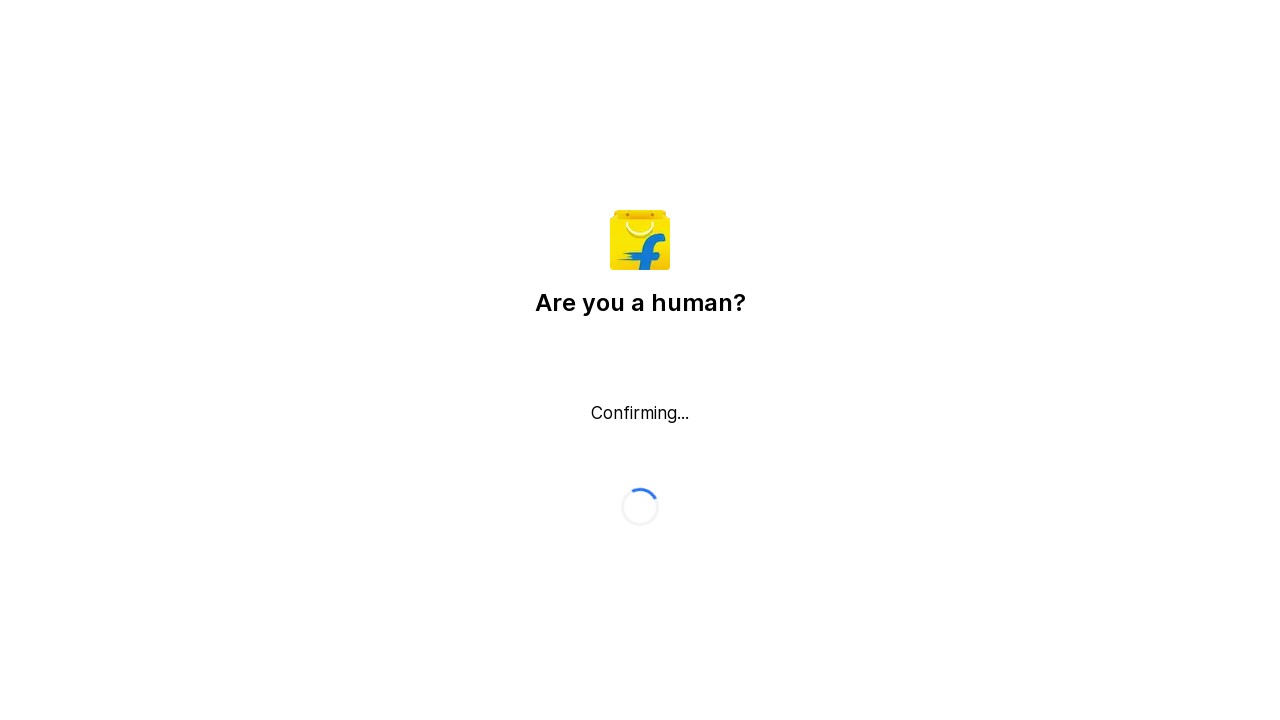

Waited for images to load on the page
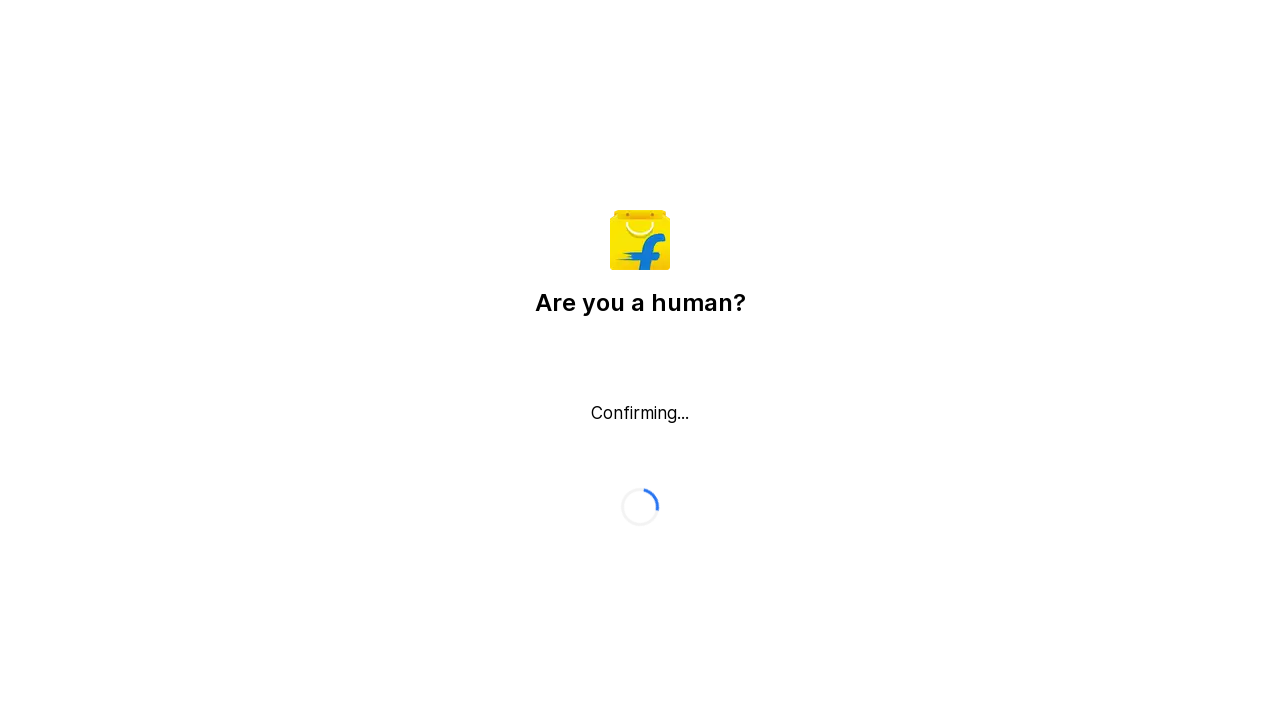

Verified images are present on the page
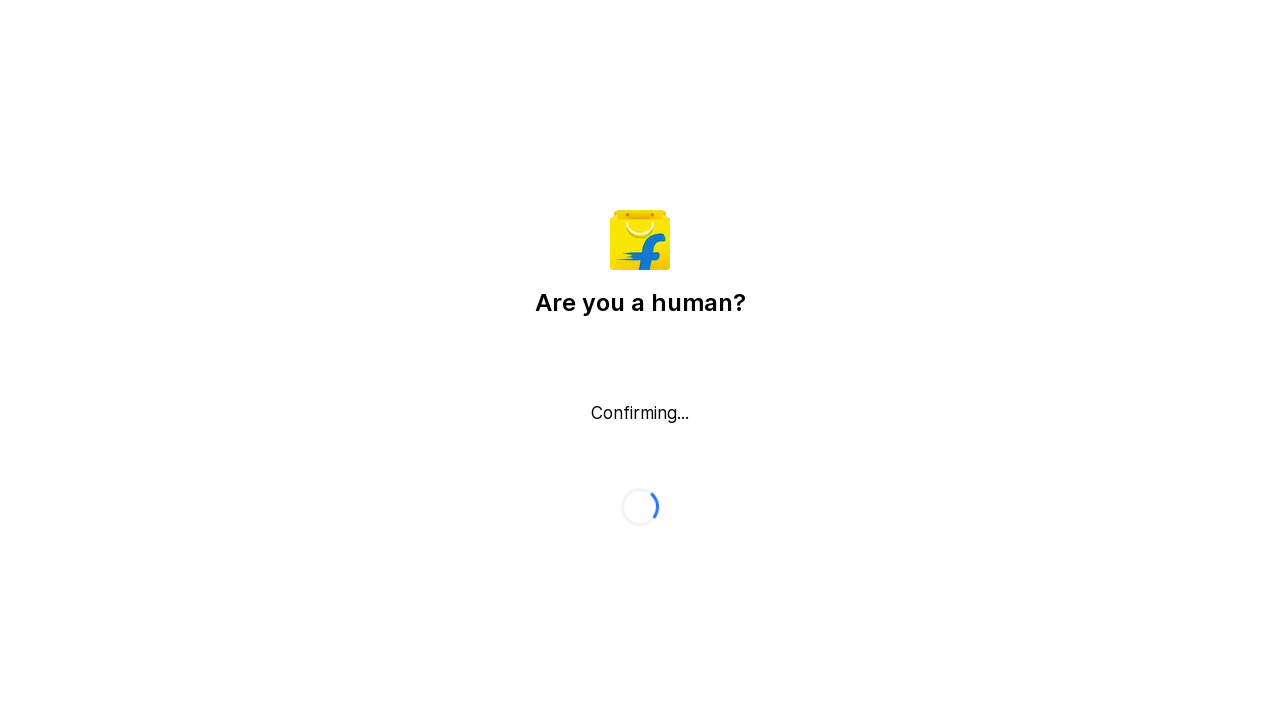

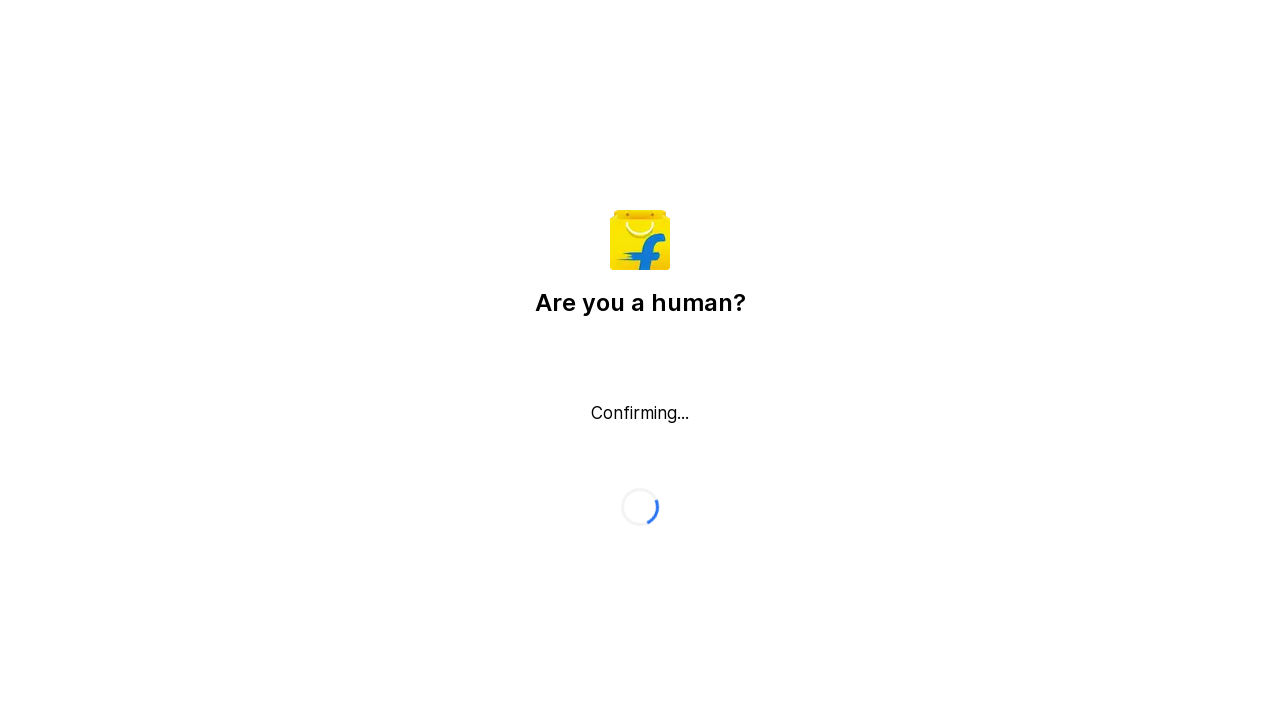